Tests adding multiple elements by clicking the "Add Element" button three times and verifying three elements appear

Starting URL: https://the-internet.herokuapp.com/add_remove_elements/

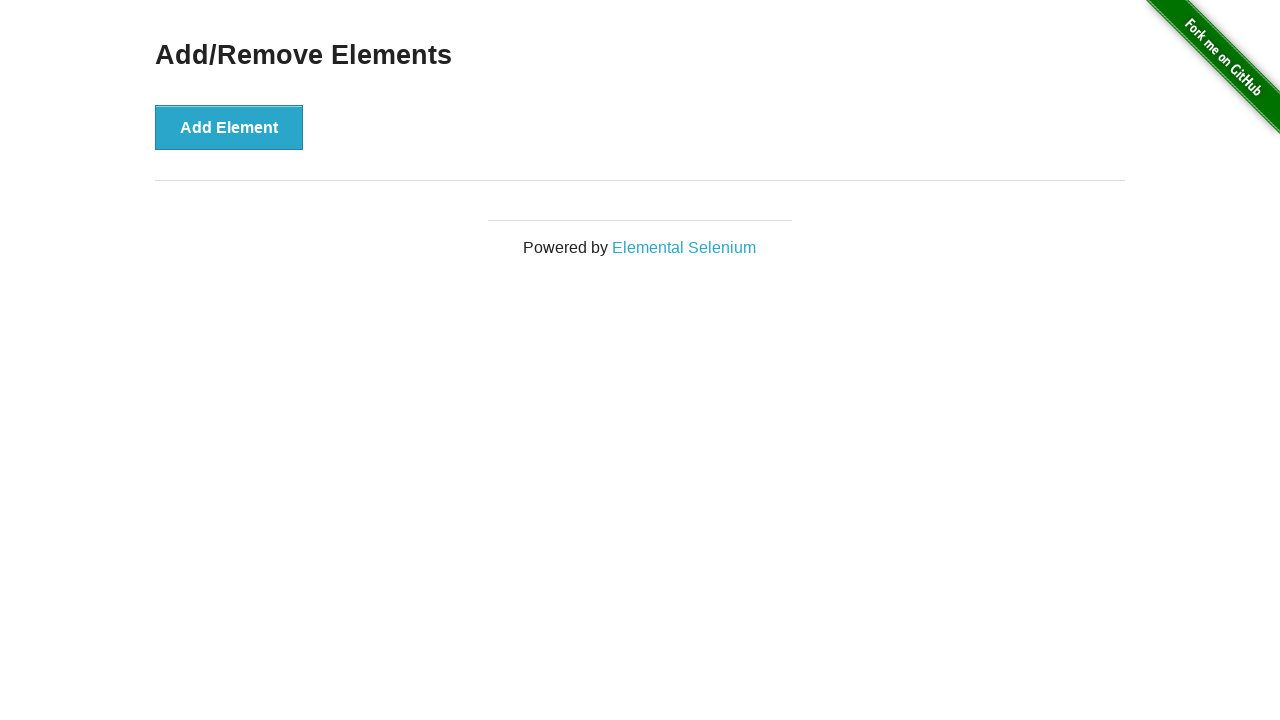

Clicked 'Add Element' button (first click) at (229, 127) on button:has-text('Add Element')
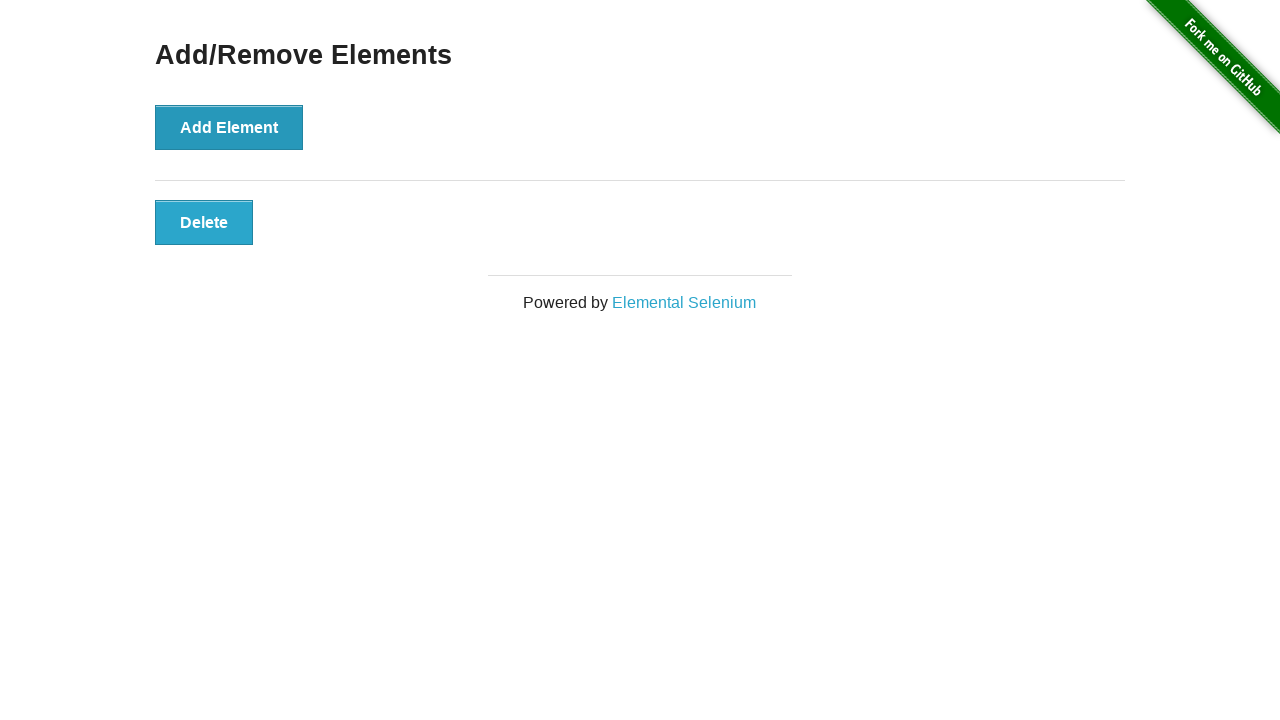

Clicked 'Add Element' button (second click) at (229, 127) on button:has-text('Add Element')
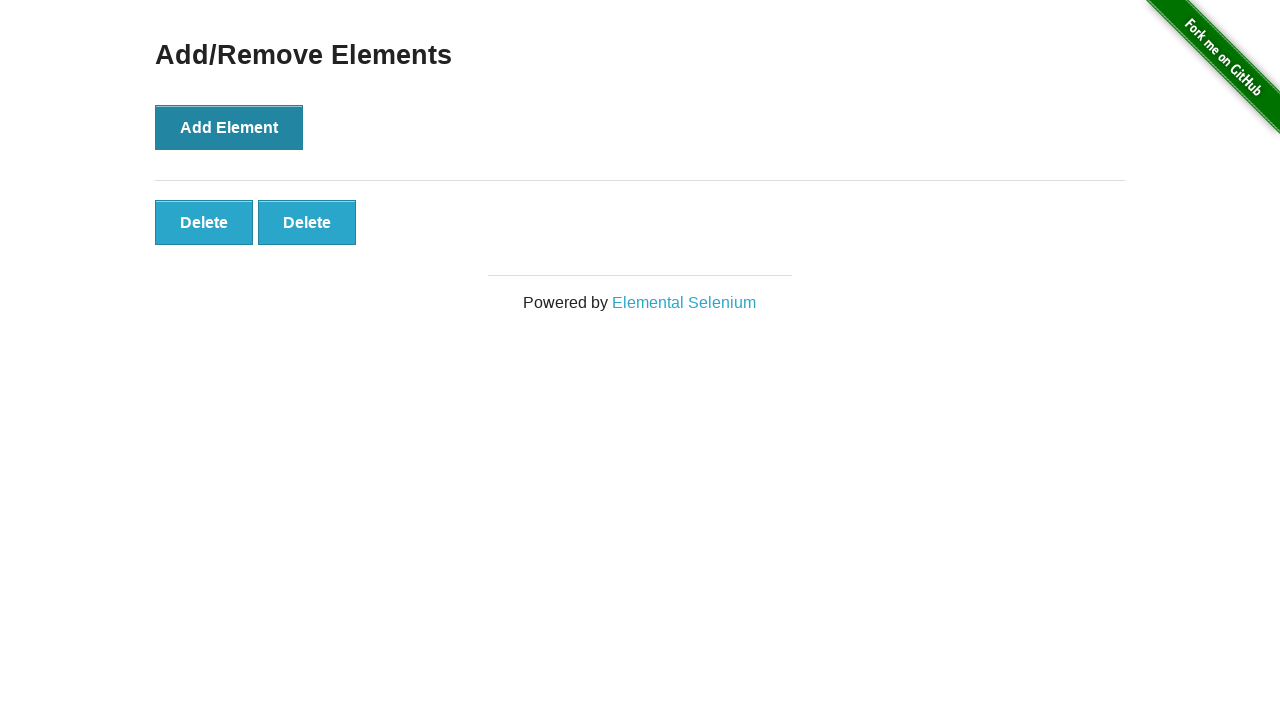

Clicked 'Add Element' button (third click) at (229, 127) on button:has-text('Add Element')
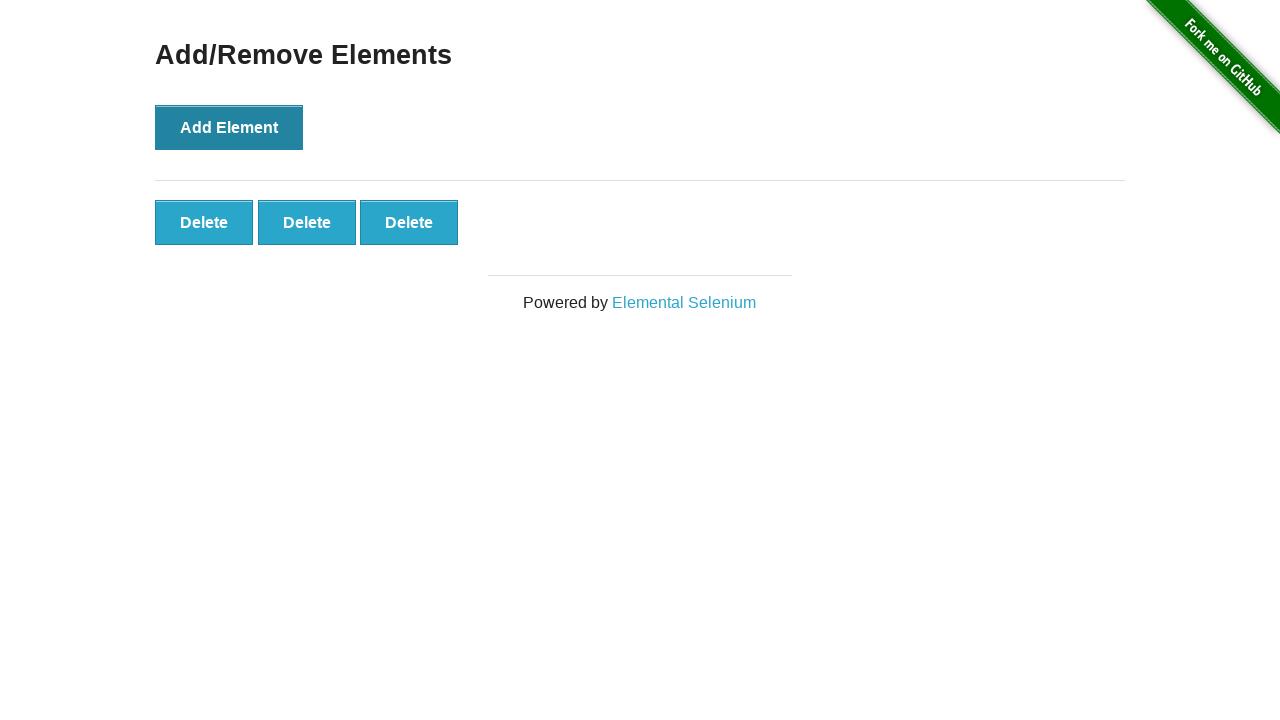

Verified that three elements with class 'added-manually' are present on the page
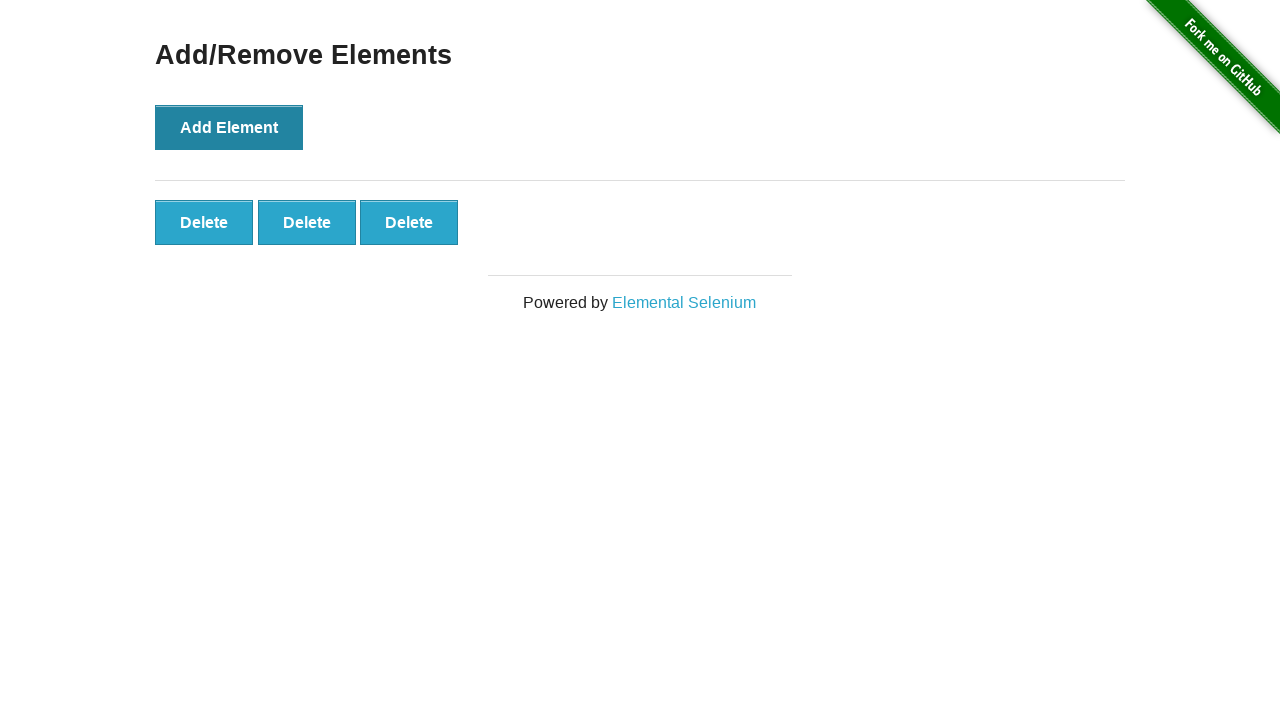

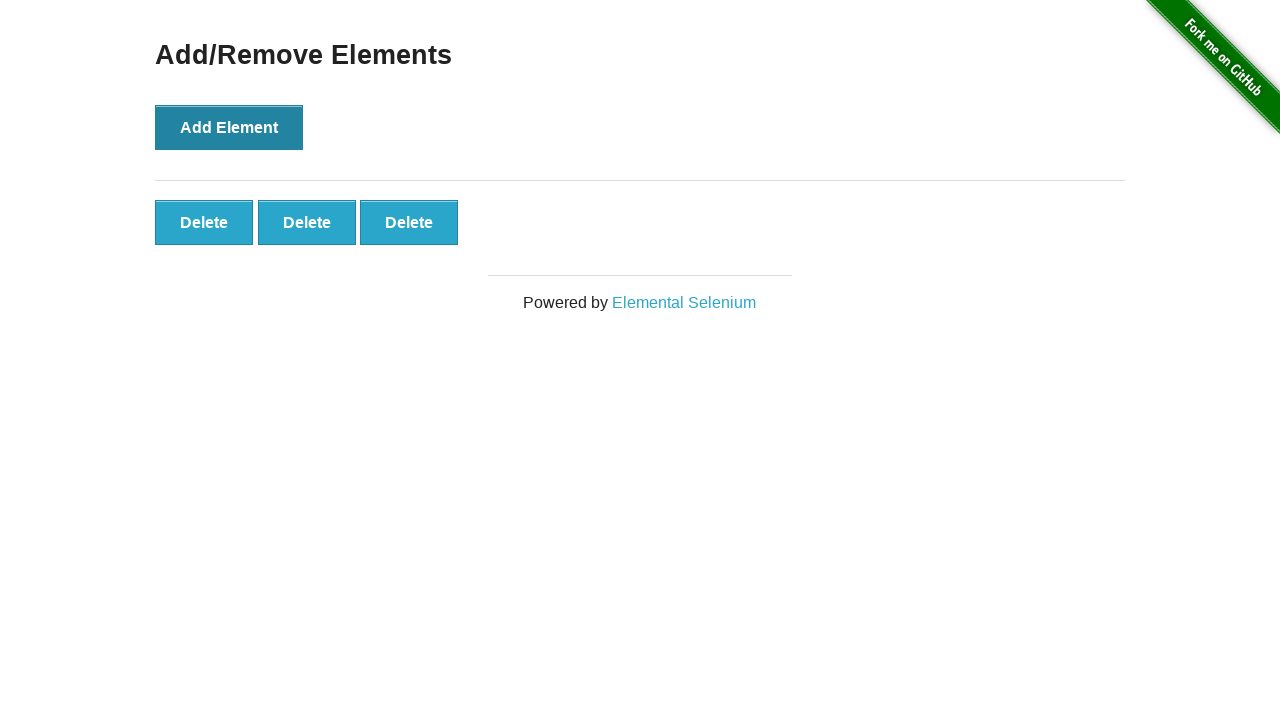